Tests that the GoDaddy homepage loads correctly by verifying the URL

Starting URL: https://www.godaddy.com/

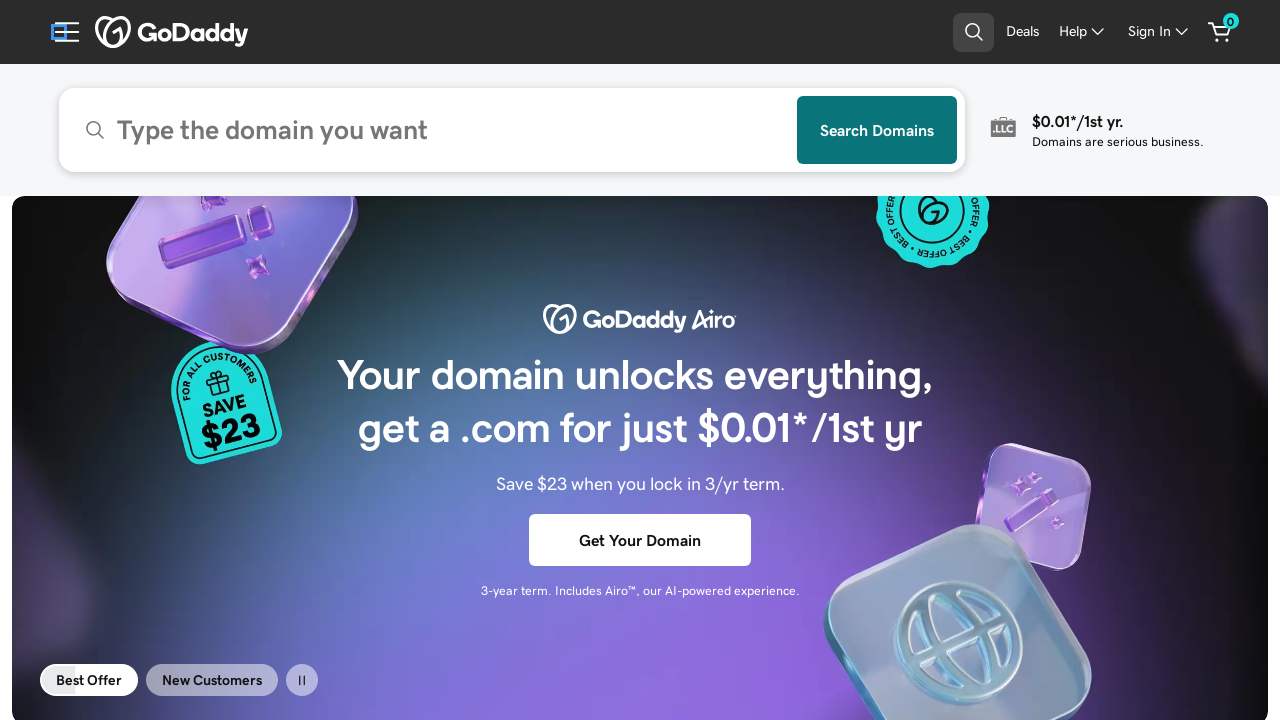

Waited for page DOM content to load
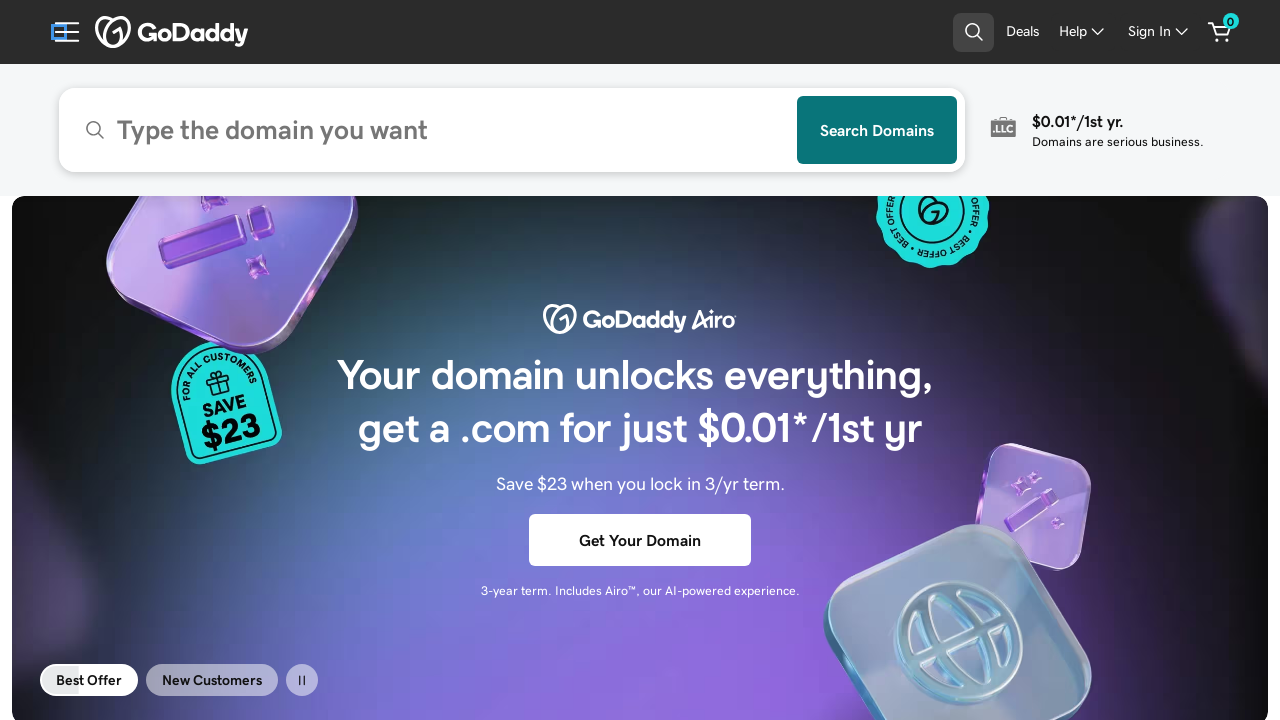

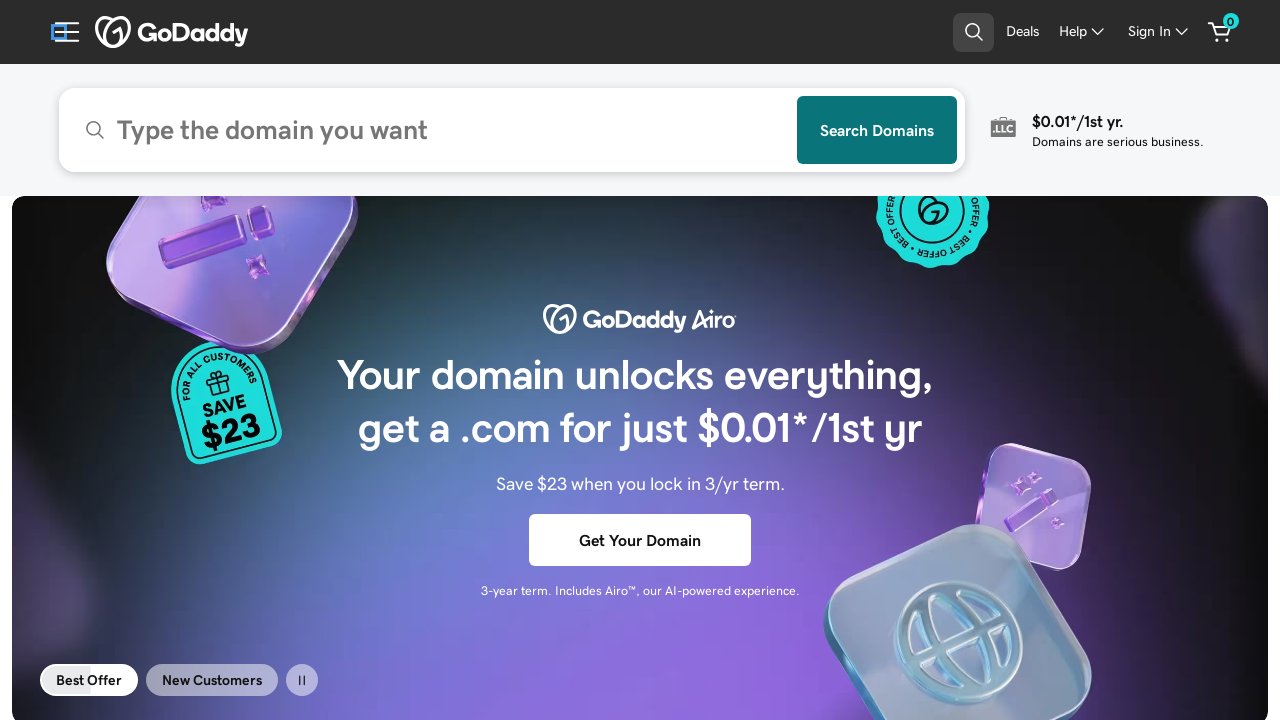